Tests an e-commerce checkout flow by searching for products, adding them to cart, applying a discount code, and verifying prices and totals

Starting URL: https://rahulshettyacademy.com/seleniumPractise/#/

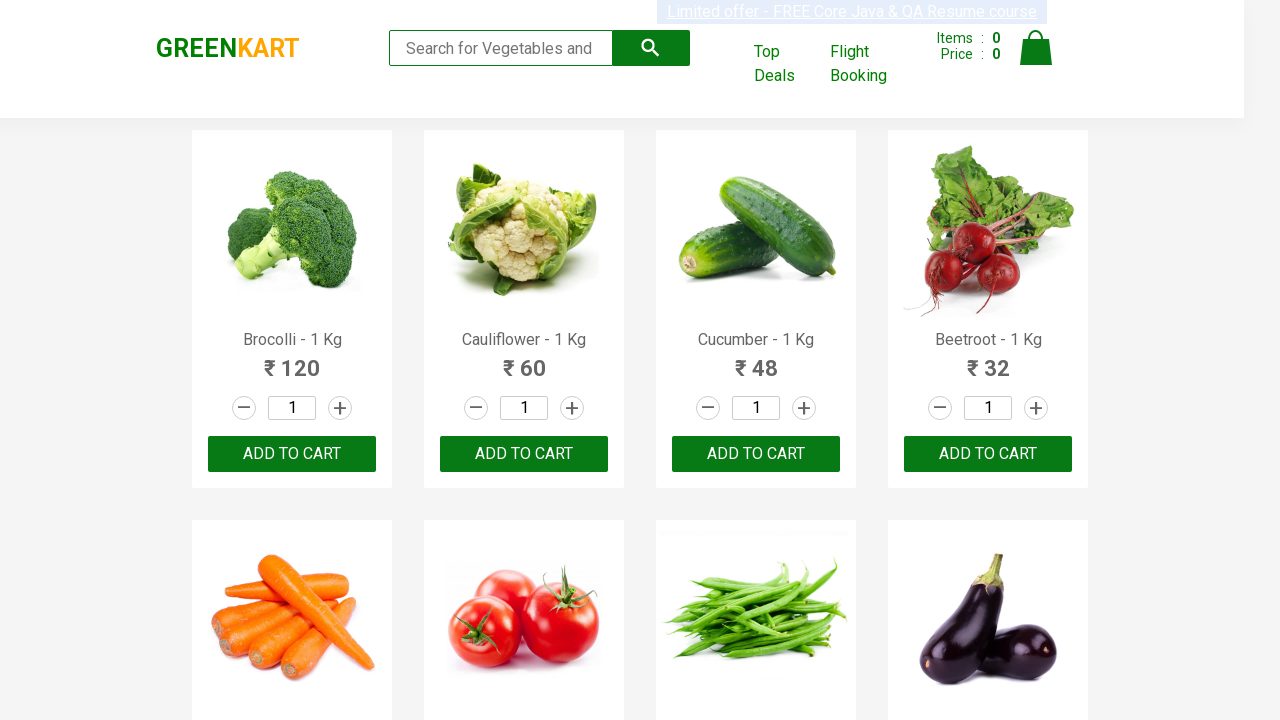

Filled search field with 'ber' on input.search-keyword
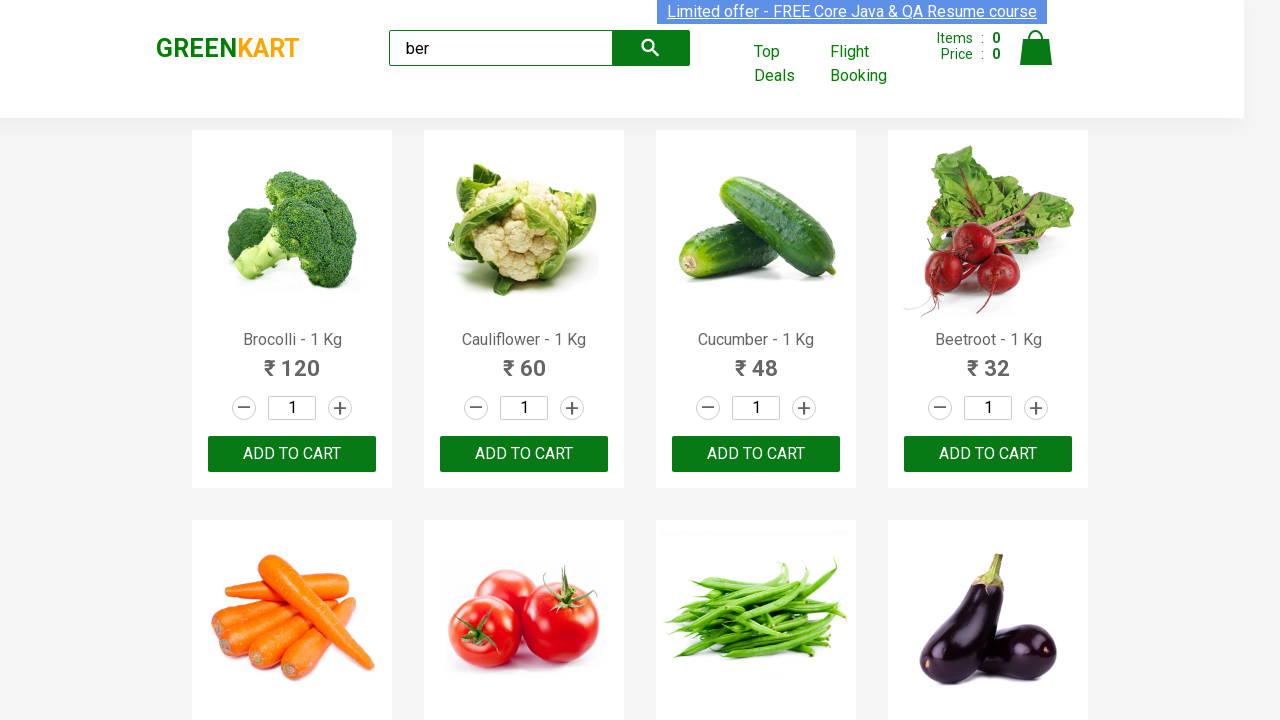

Waited 5 seconds for search results to load
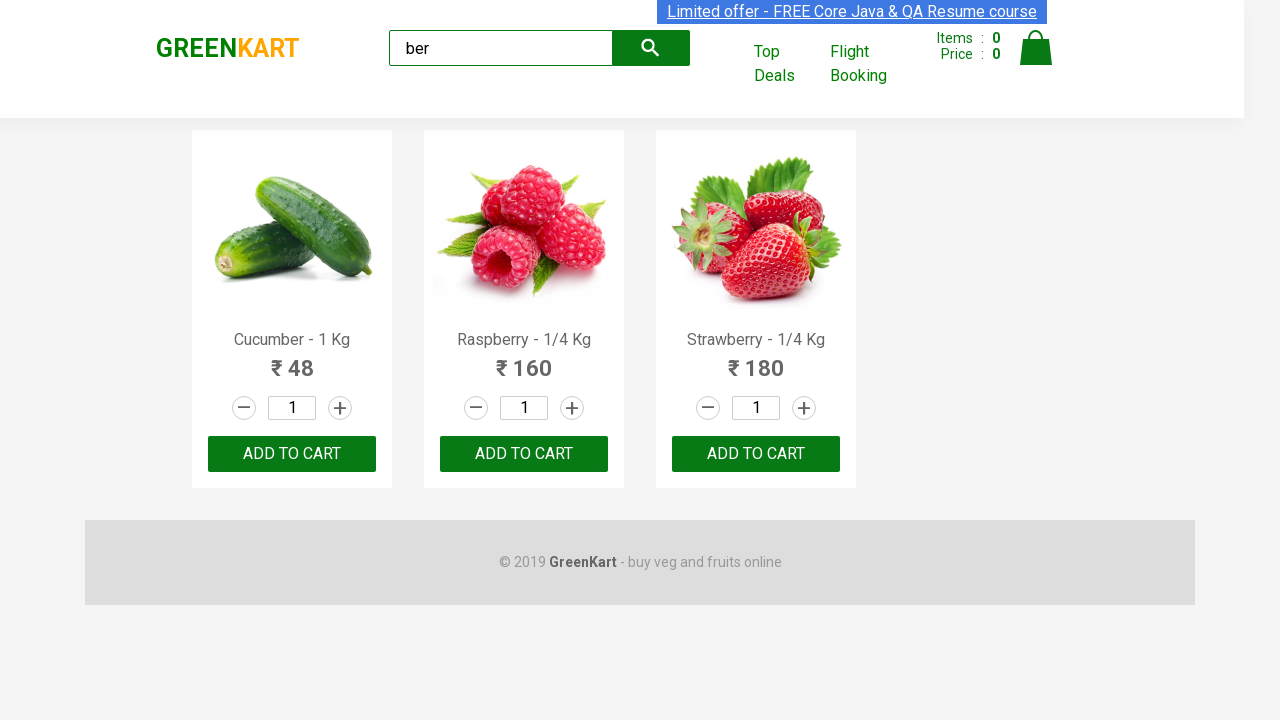

Verified 3 products are displayed
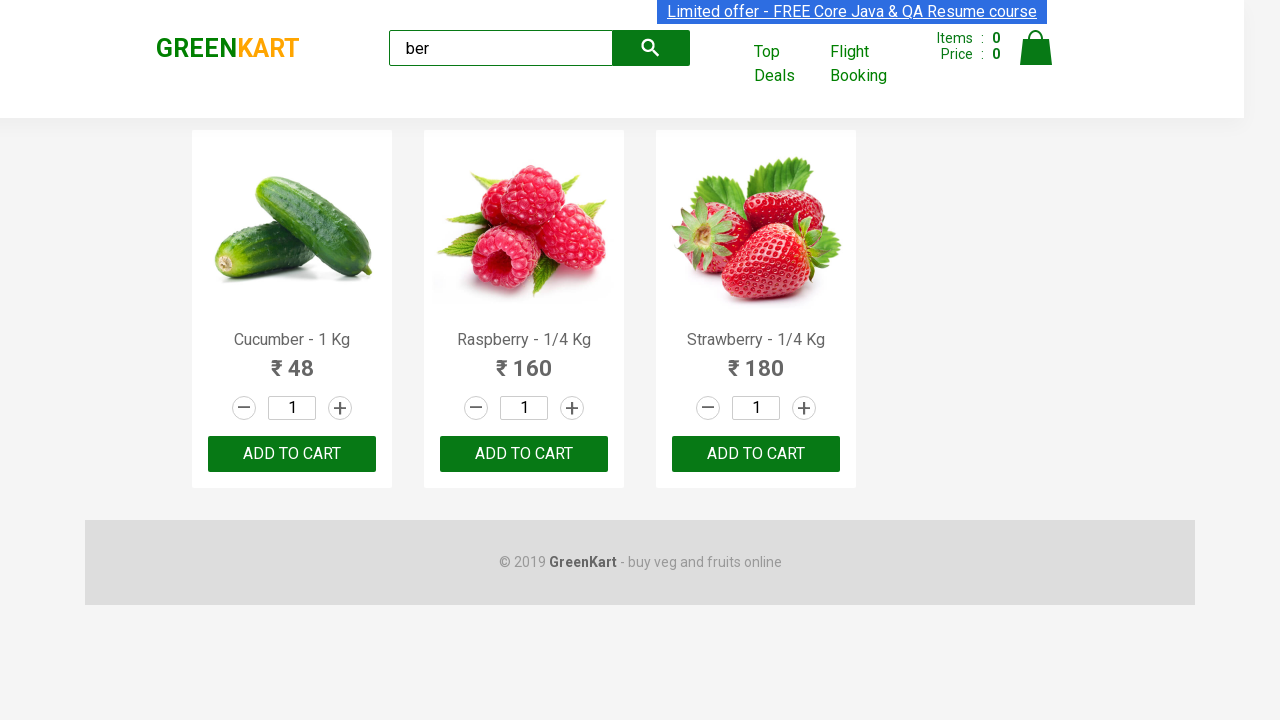

Retrieved all product names from search results
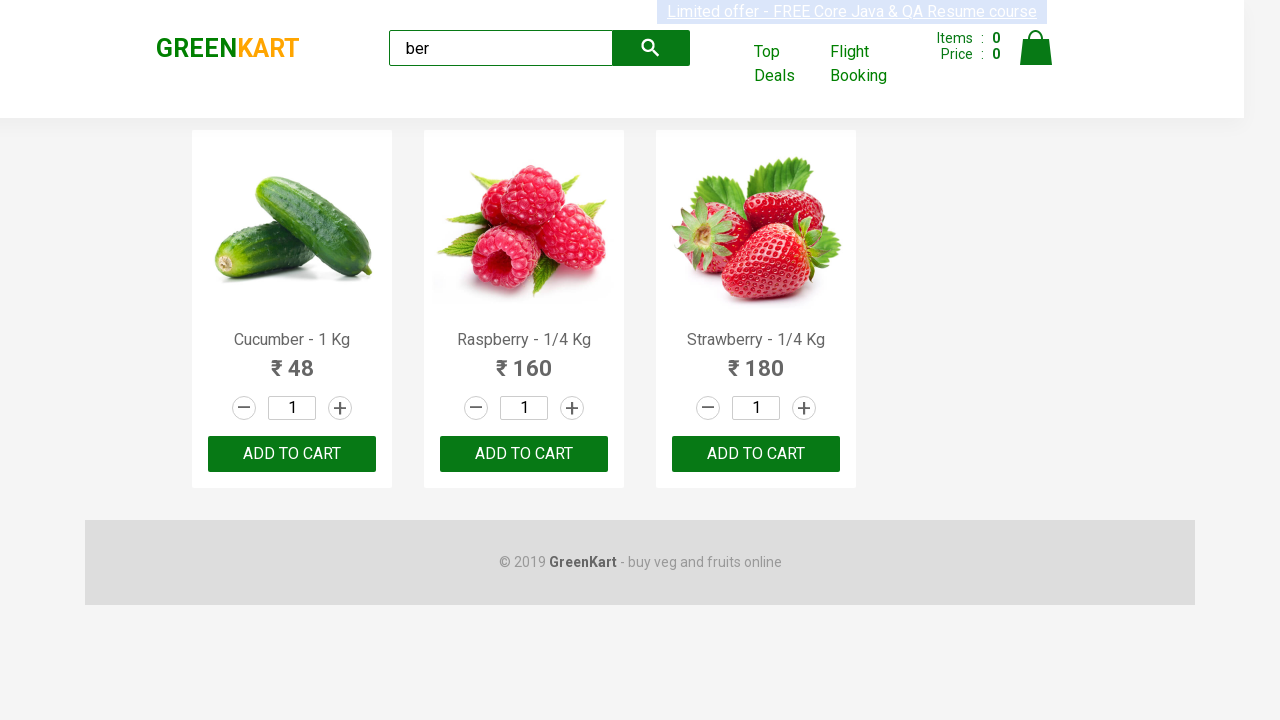

Clicked add to cart button for product 1 at (292, 454) on xpath=//div[@class='product-action']/button >> nth=0
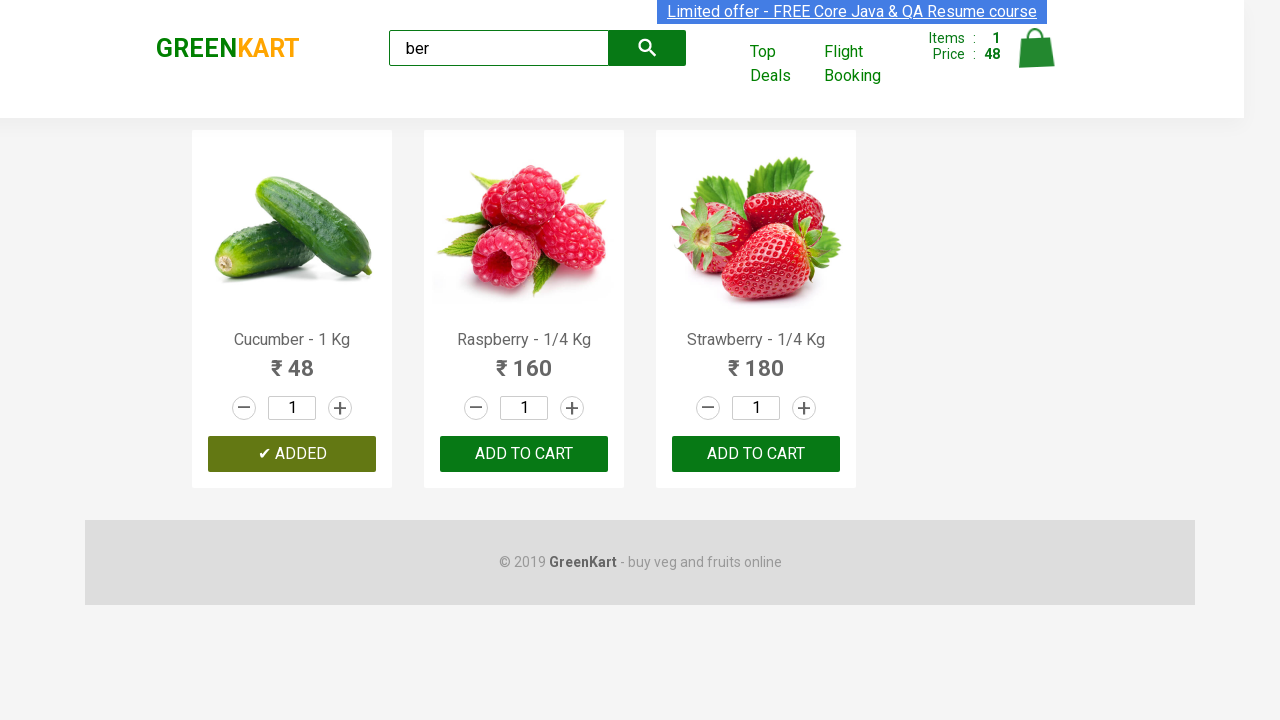

Clicked add to cart button for product 2 at (524, 454) on xpath=//div[@class='product-action']/button >> nth=1
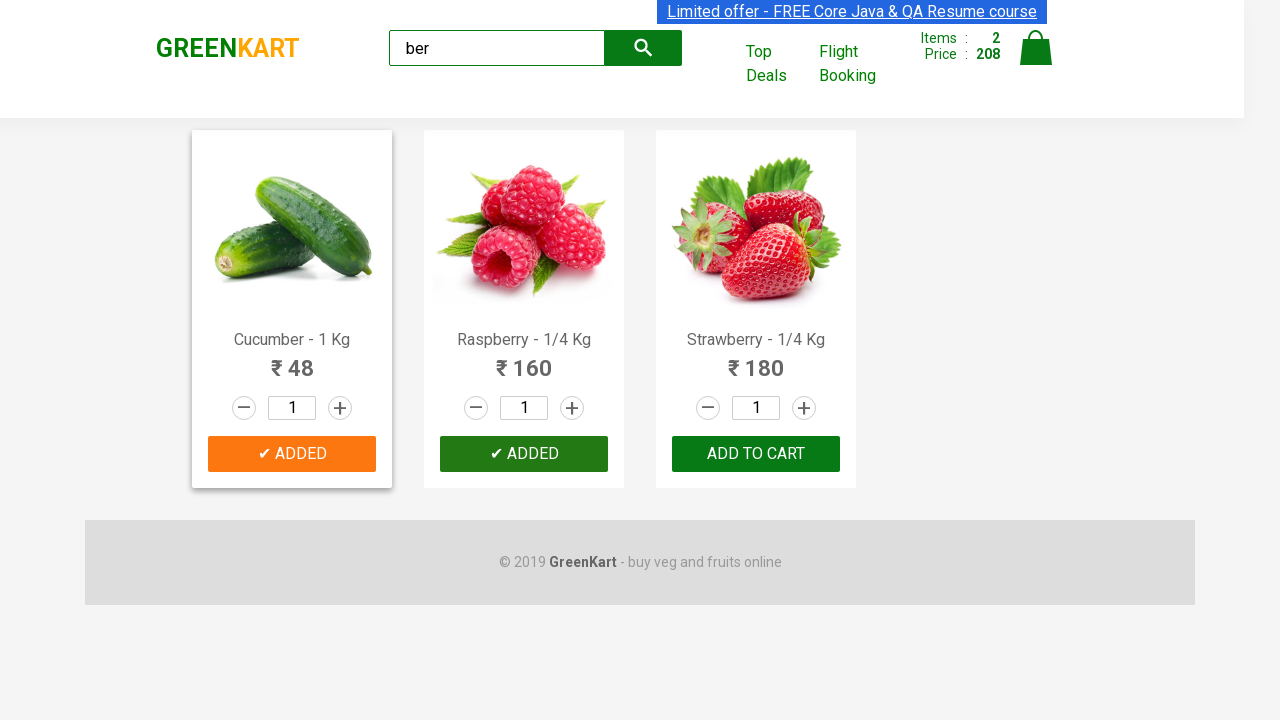

Clicked add to cart button for product 3 at (756, 454) on xpath=//div[@class='product-action']/button >> nth=2
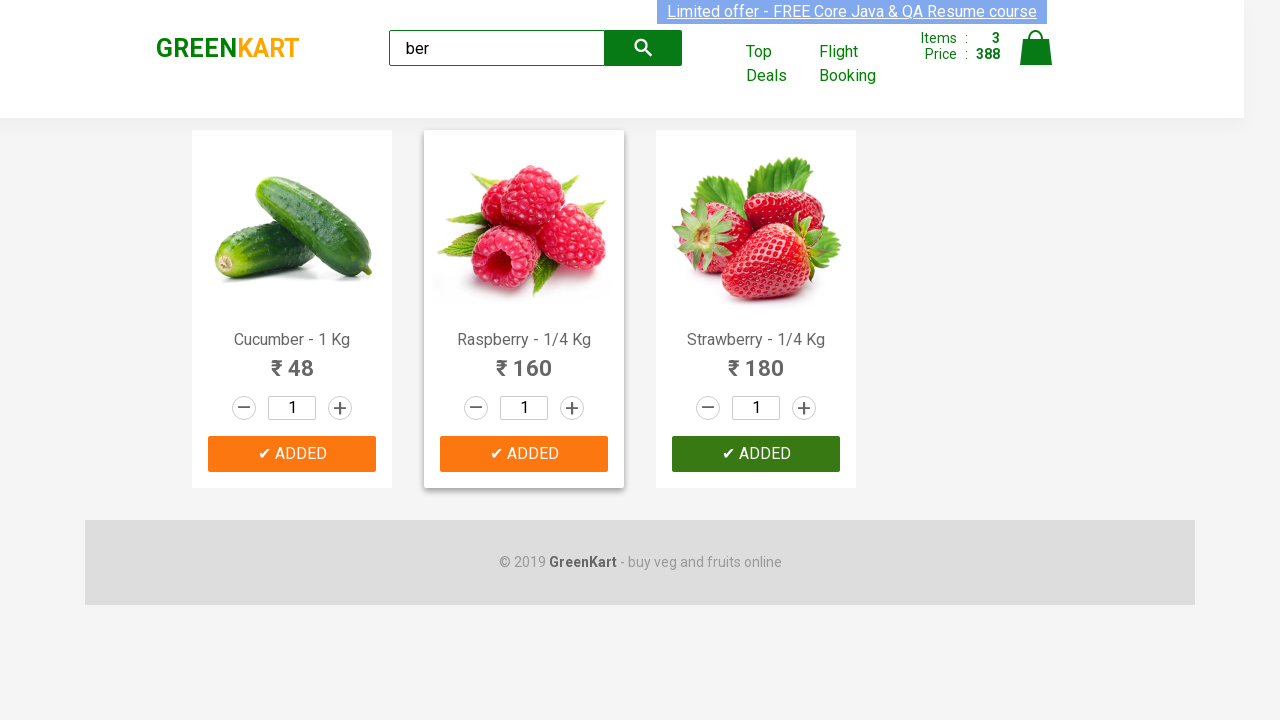

Clicked cart icon to open shopping cart at (1036, 48) on img[alt='Cart']
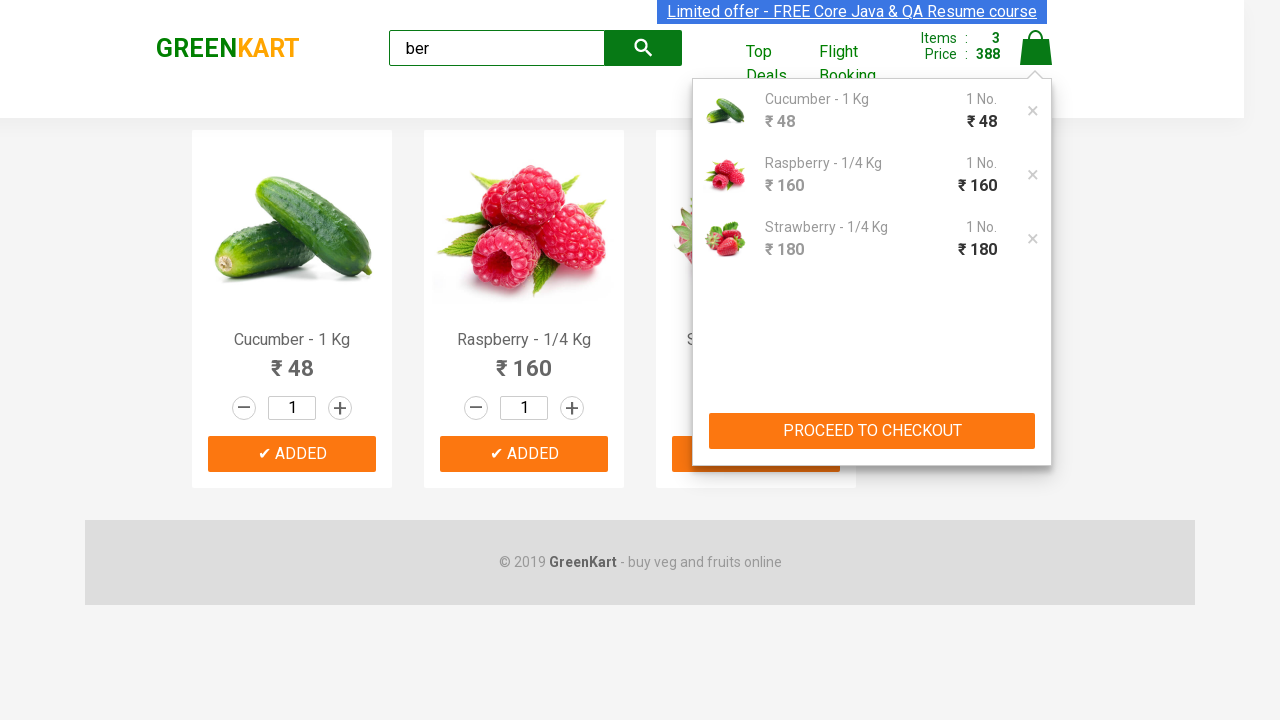

Clicked PROCEED TO CHECKOUT button at (872, 431) on xpath=//button[text()='PROCEED TO CHECKOUT']
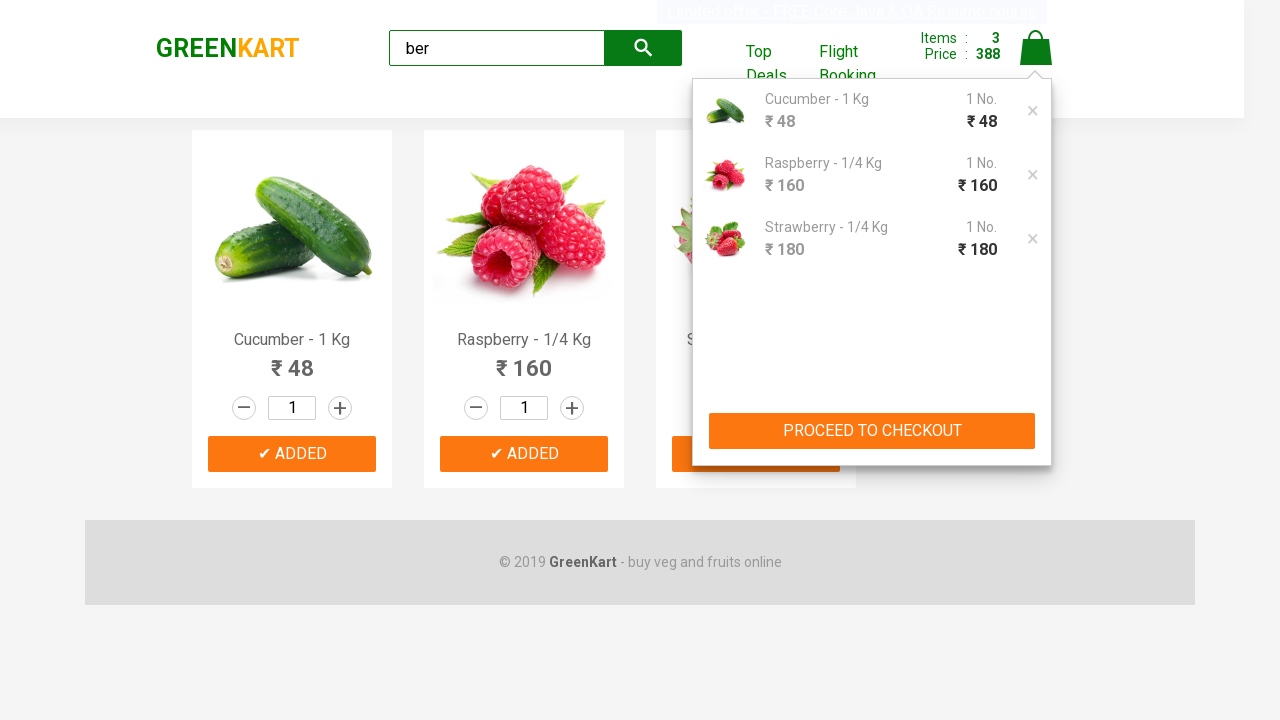

Waited 5 seconds for checkout page to load
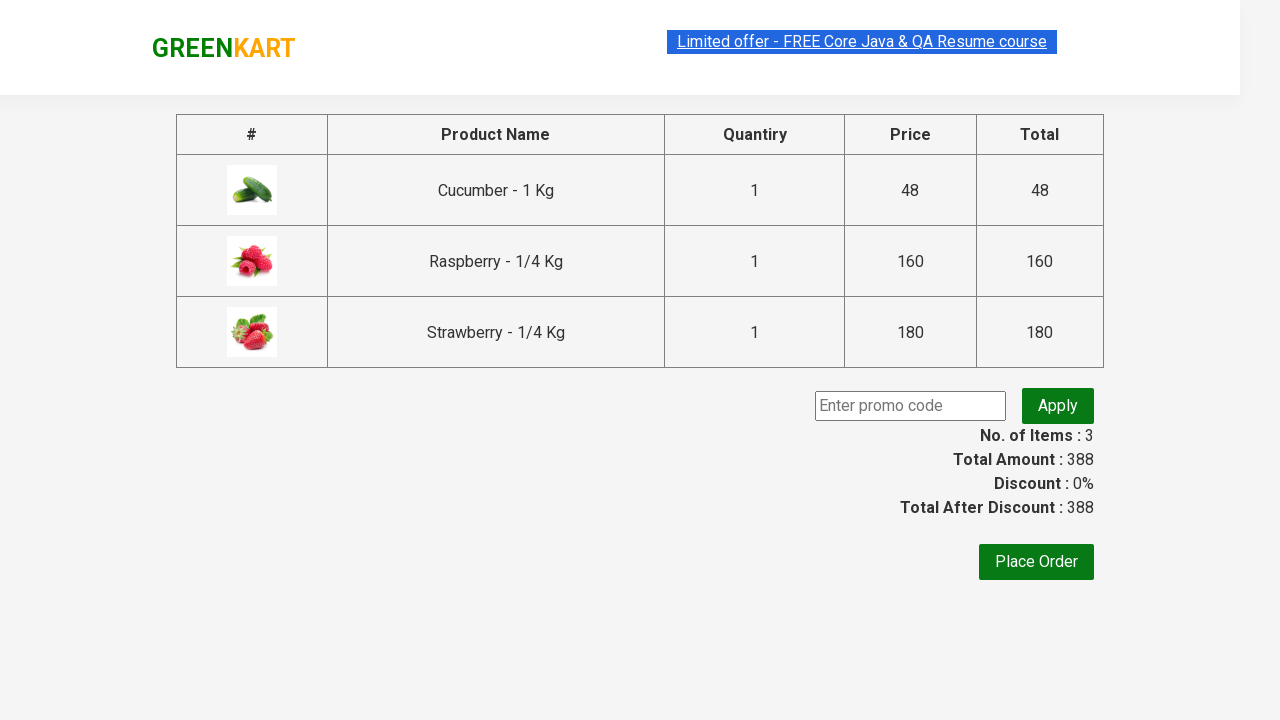

Retrieved original amount before discount: 388
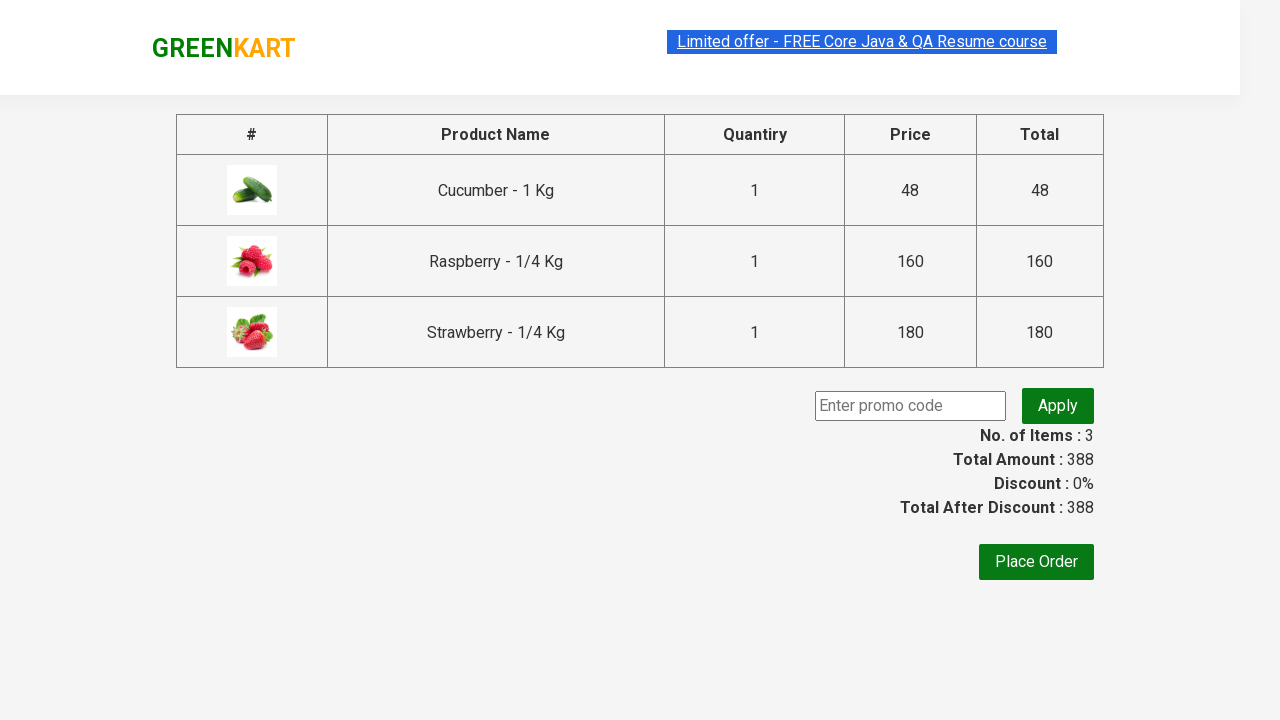

Filled promo code field with 'rahulshettyacademy' on //input[@class='promoCode']
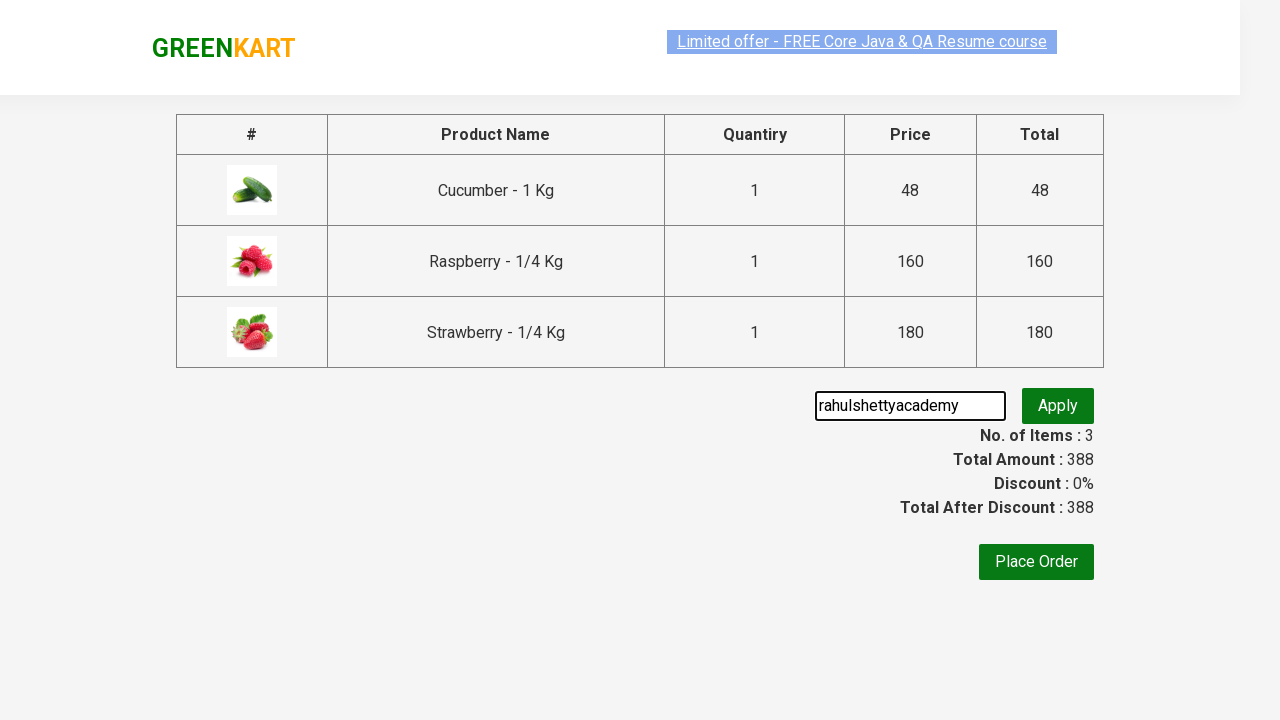

Clicked apply button to apply coupon code at (1058, 406) on .promoBtn
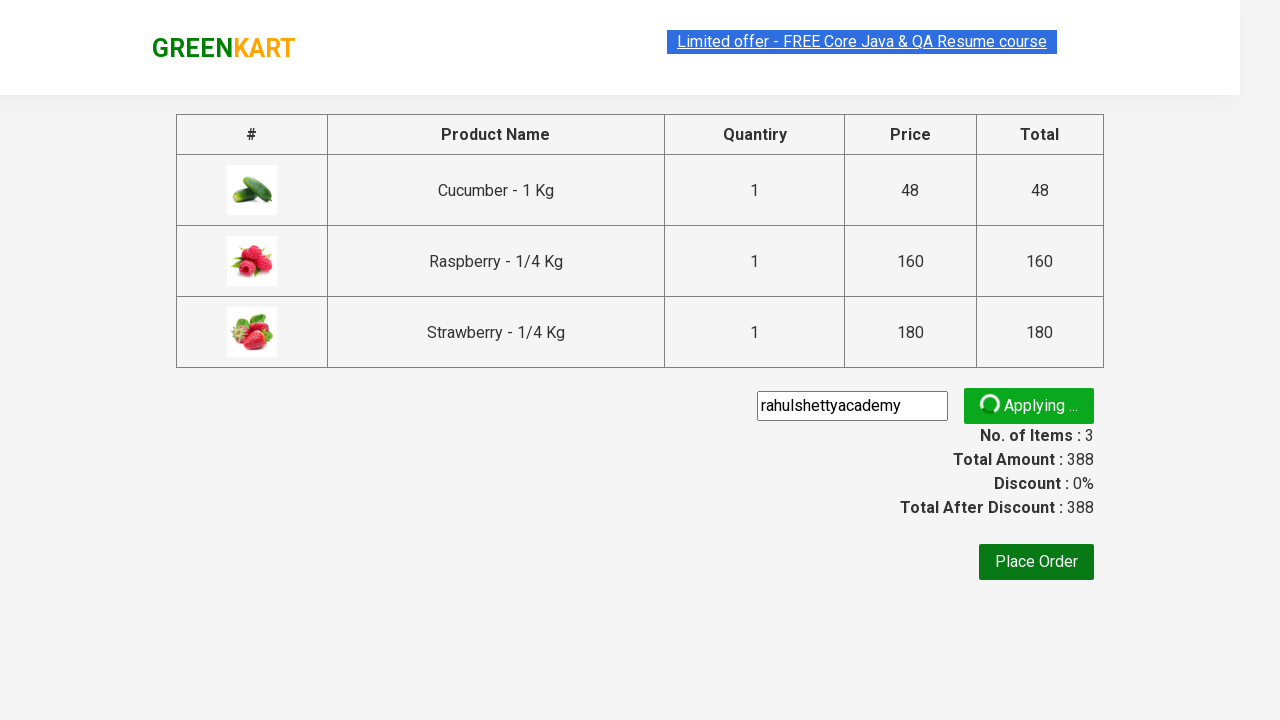

Waited 5 seconds for discount to apply
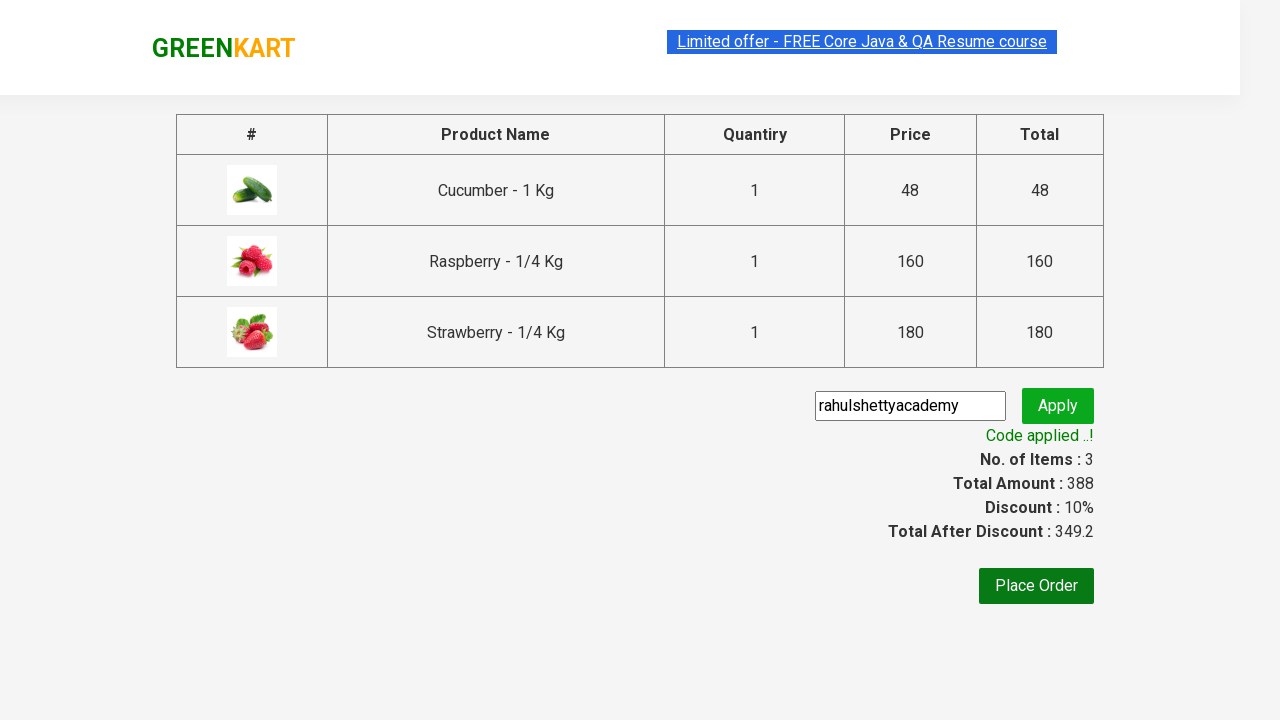

Retrieved discounted amount: 349.2
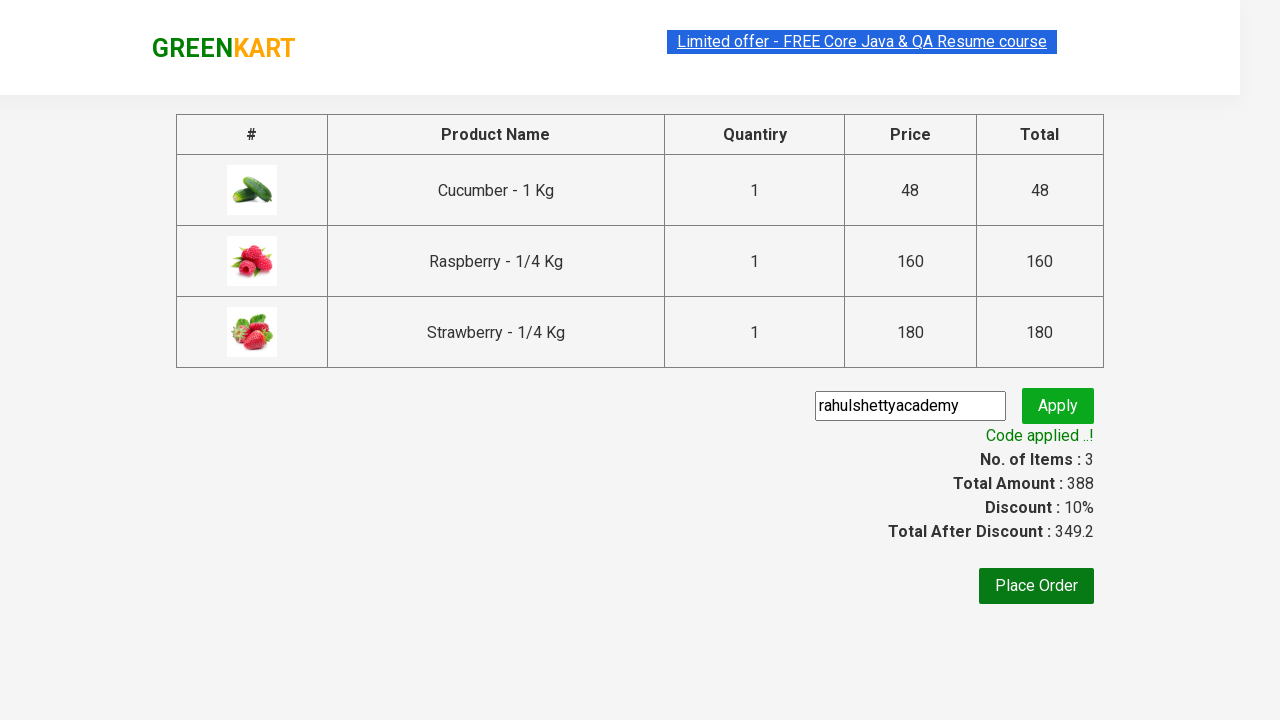

Verified discount was applied: 388 != 349.2
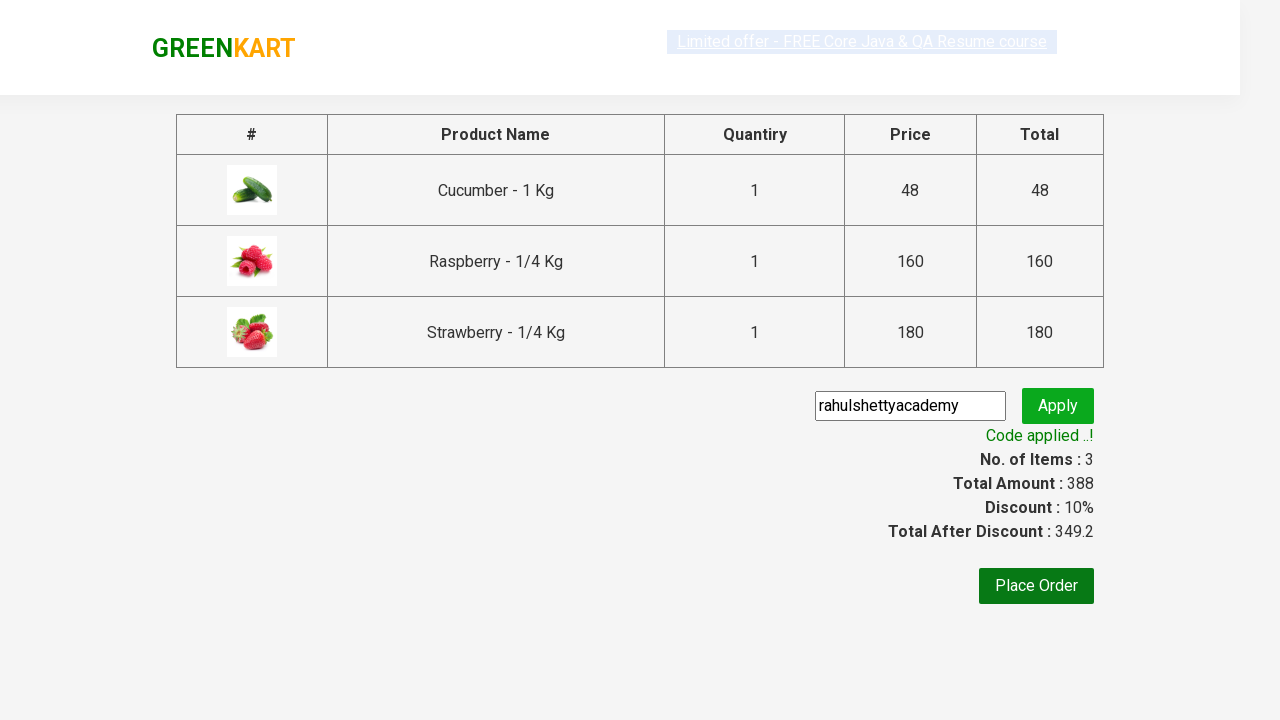

Retrieved all product names from cart
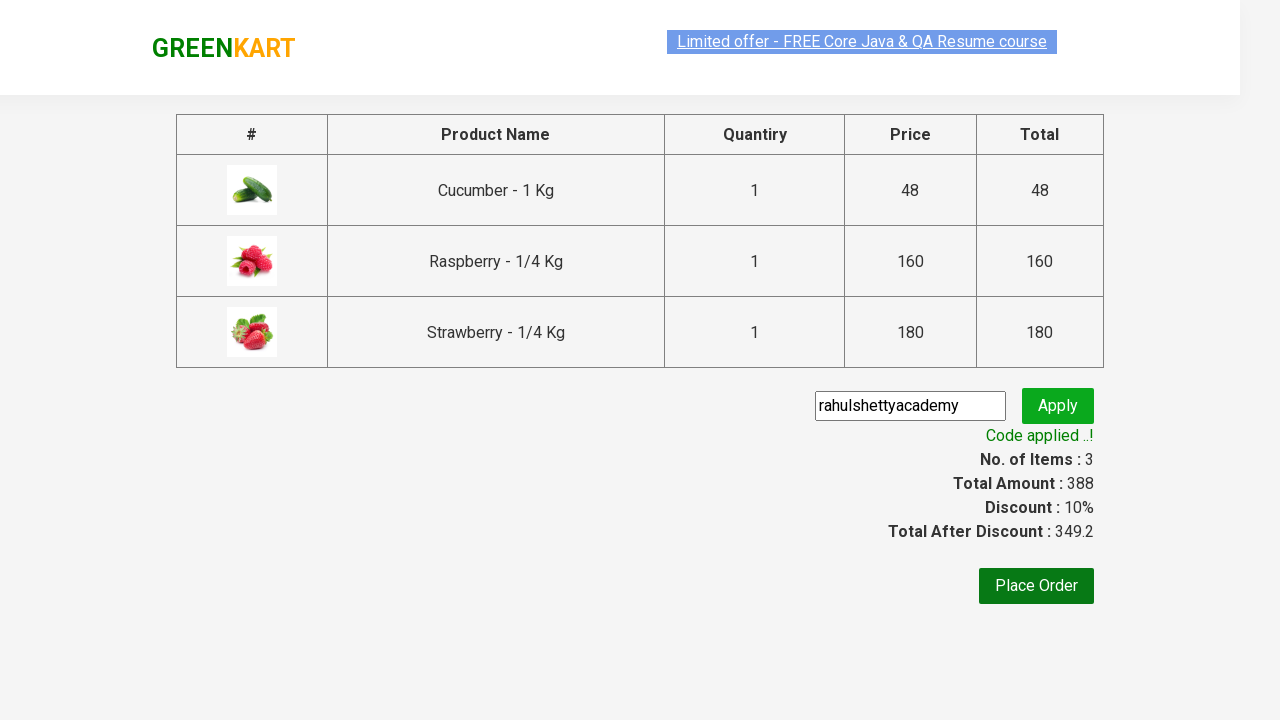

Verified cart items match originally searched items
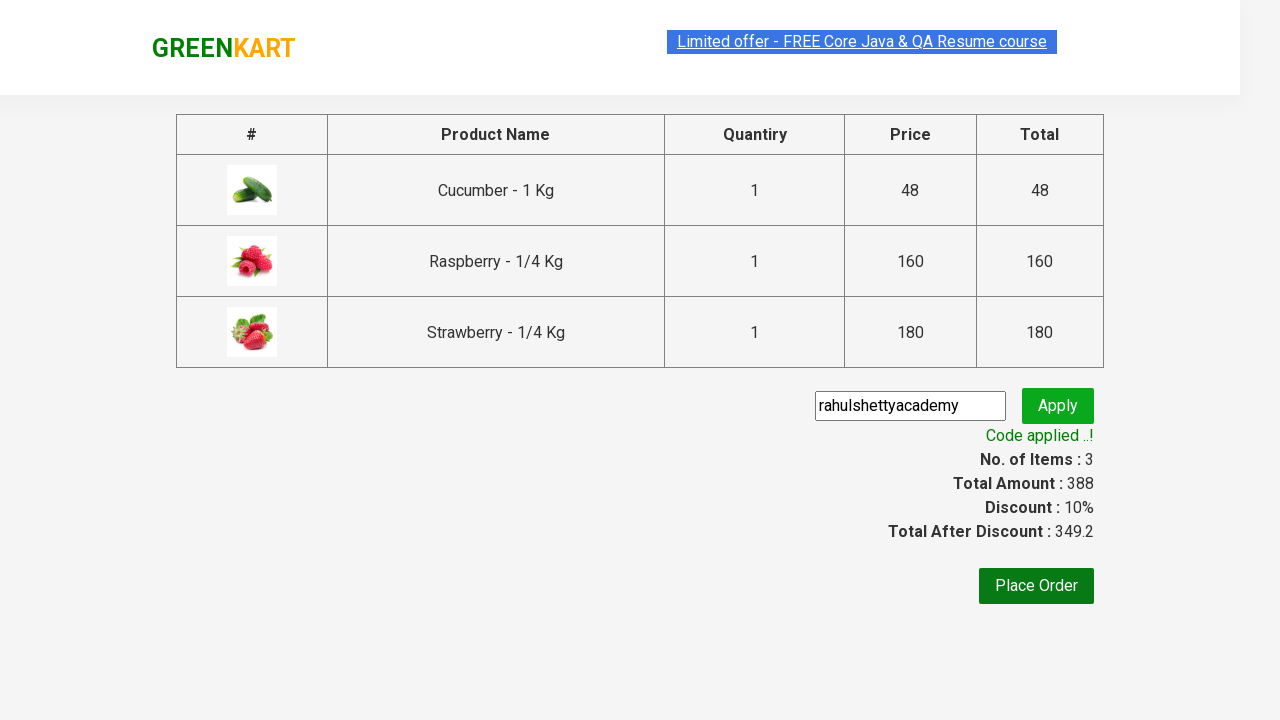

Calculated sum of individual items: 388
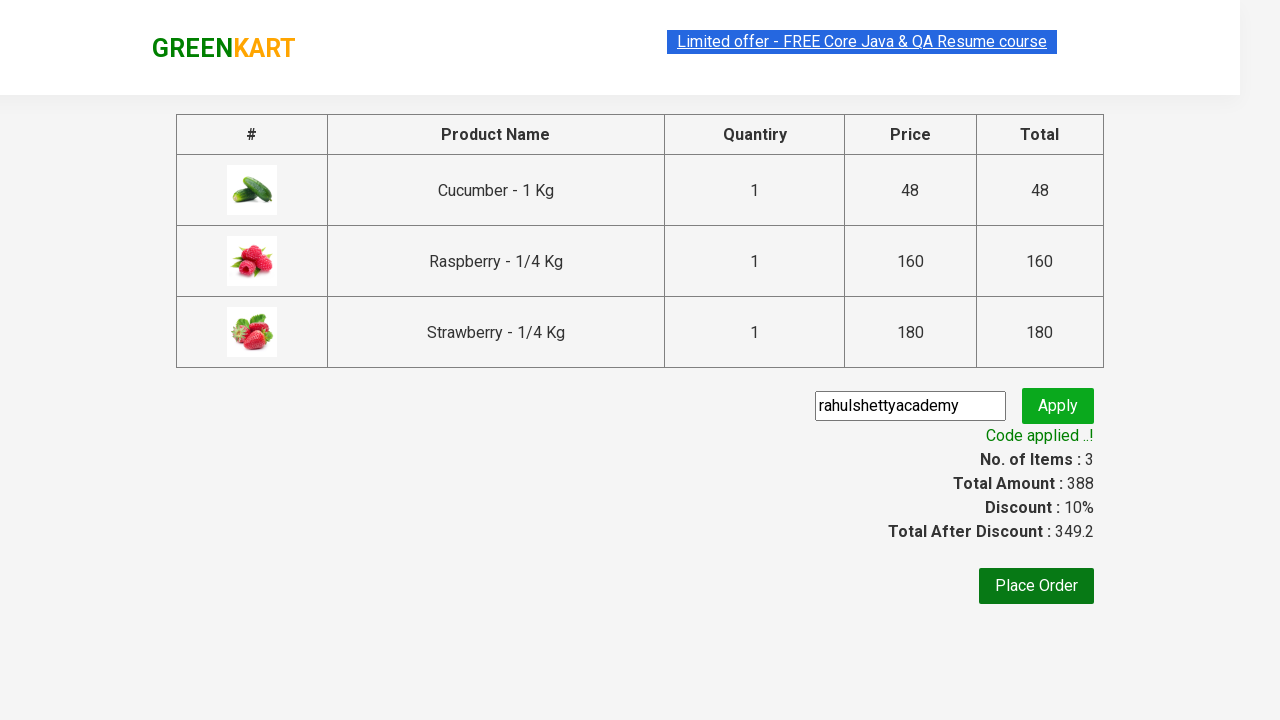

Retrieved total amount displayed on site: 388 
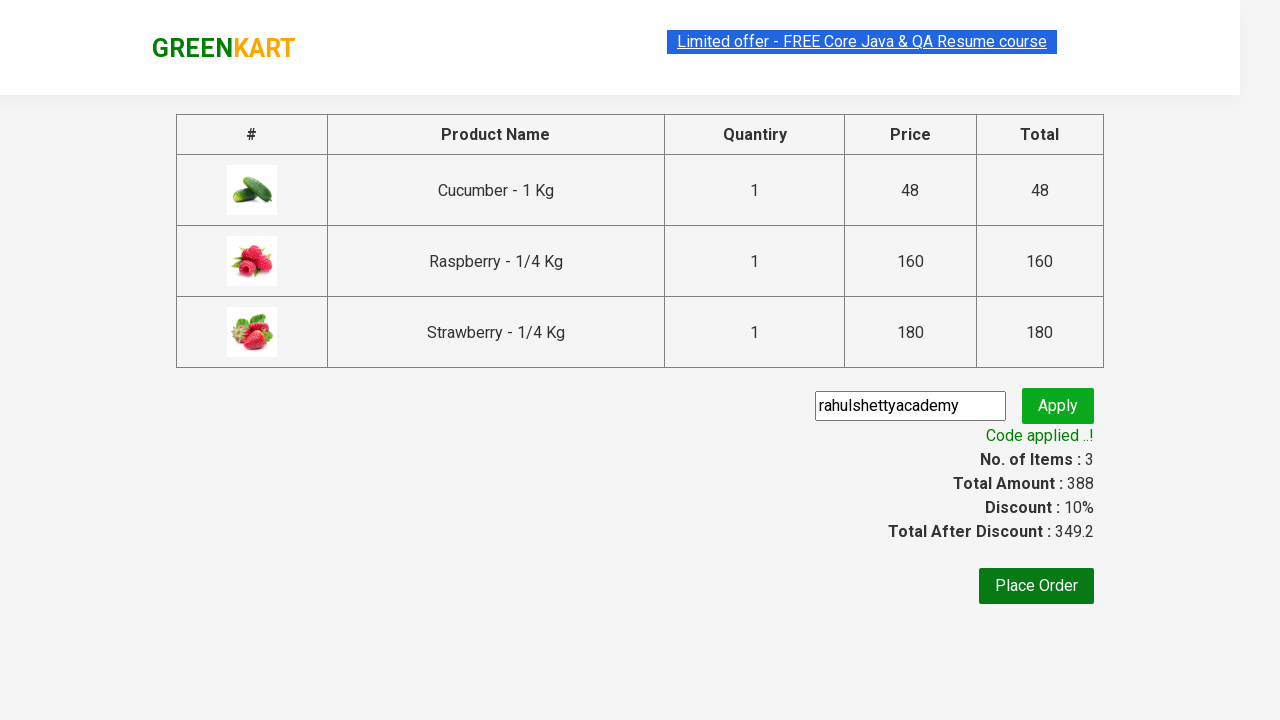

Verified calculated sum matches displayed total: 388 == 388 
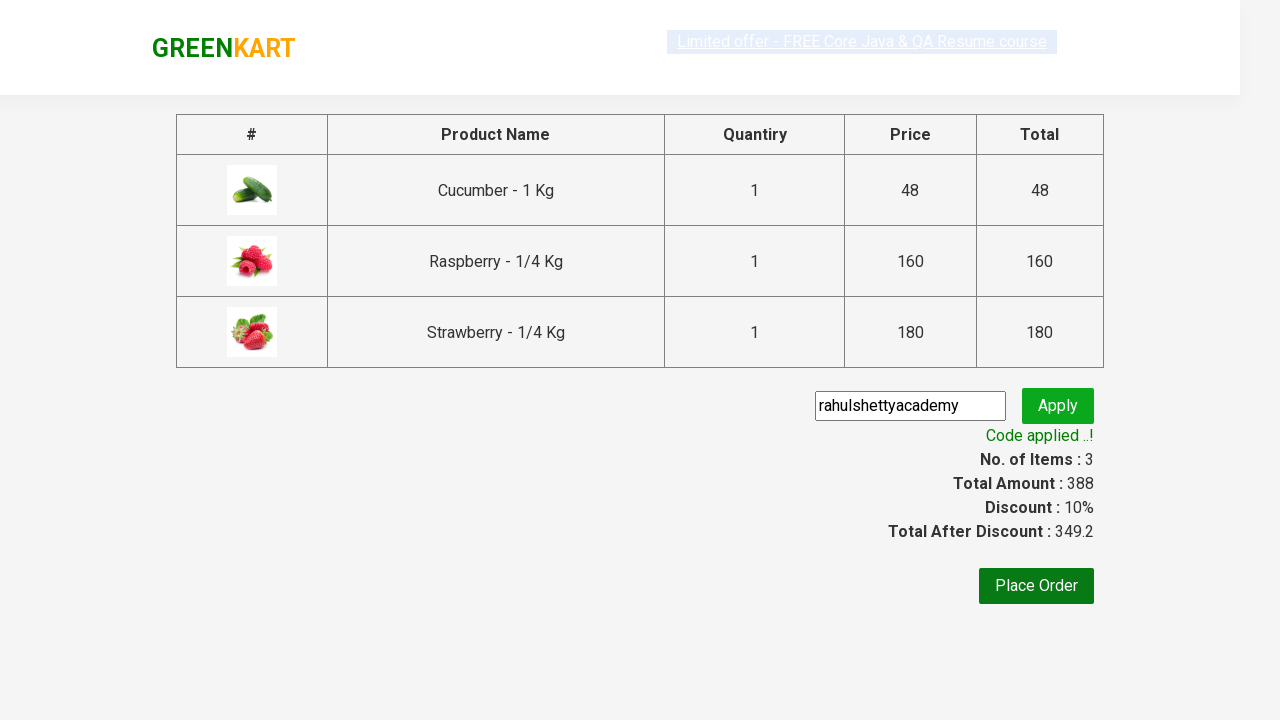

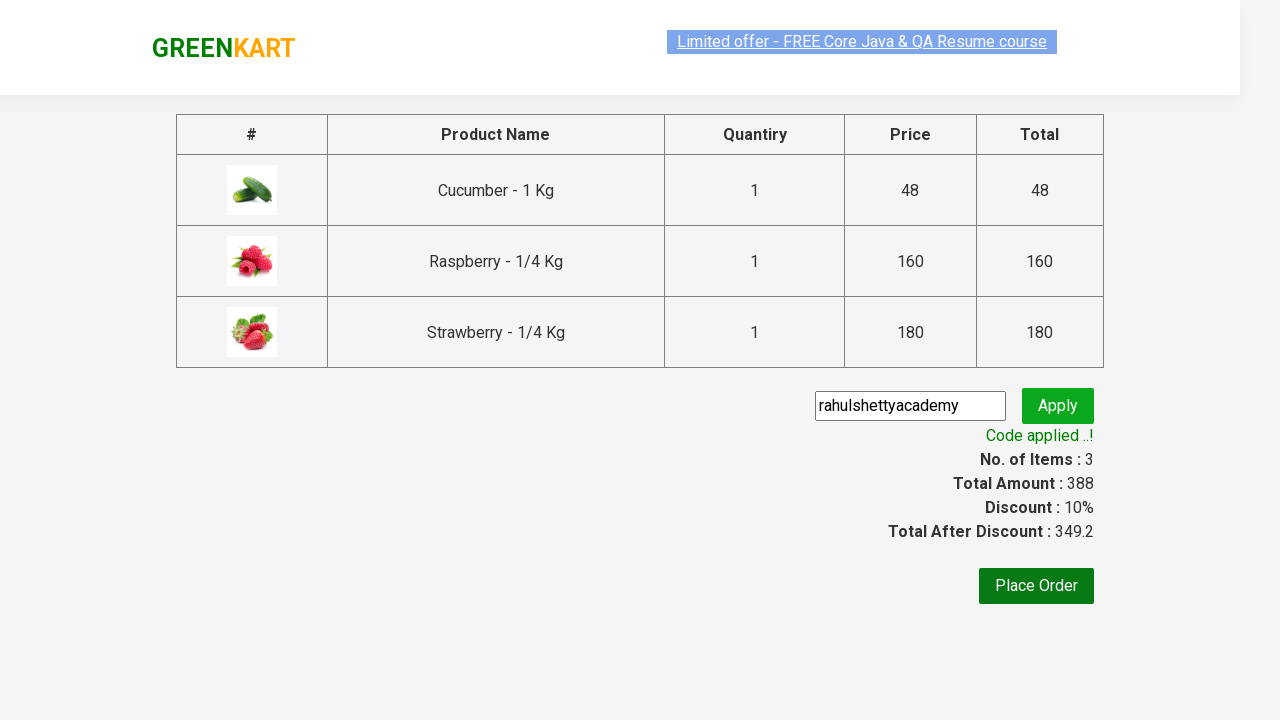